Tests scrolling functionality on a long article page by scrolling down in increments and then to the bottom of the page

Starting URL: https://www.smashingmagazine.com/2017/05/long-scrolling/

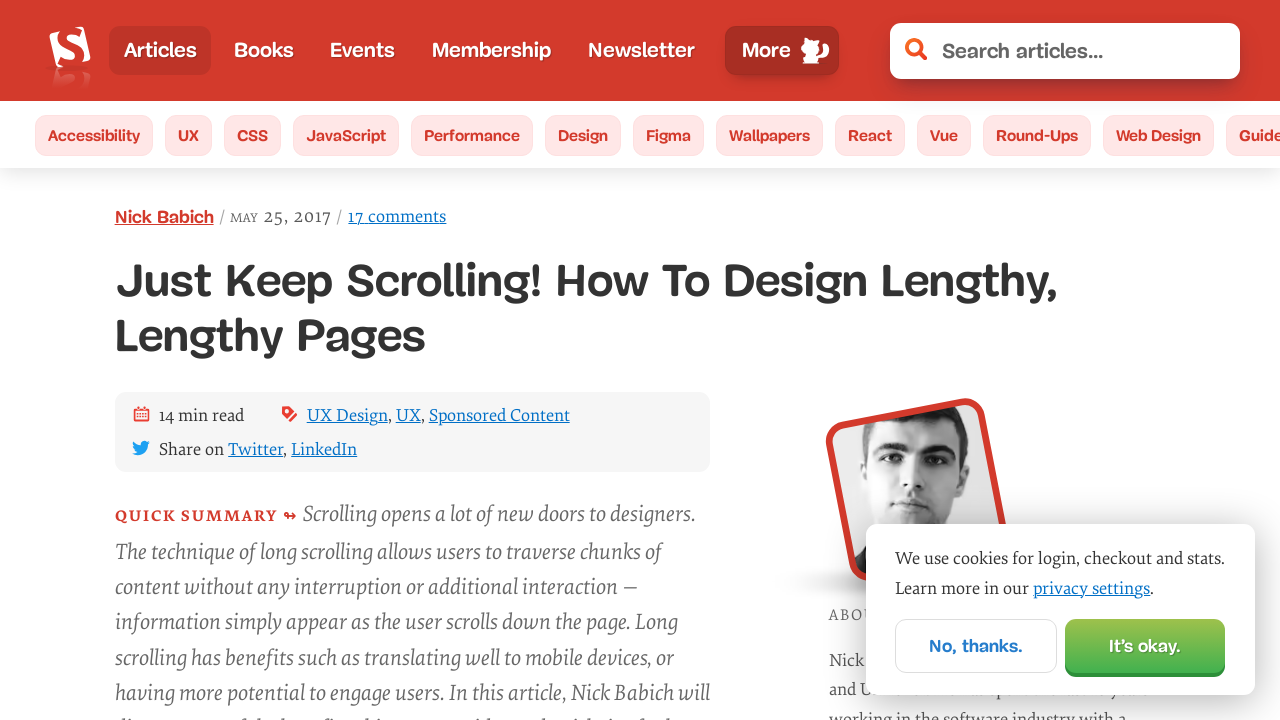

Scrolled down by 1000 pixels
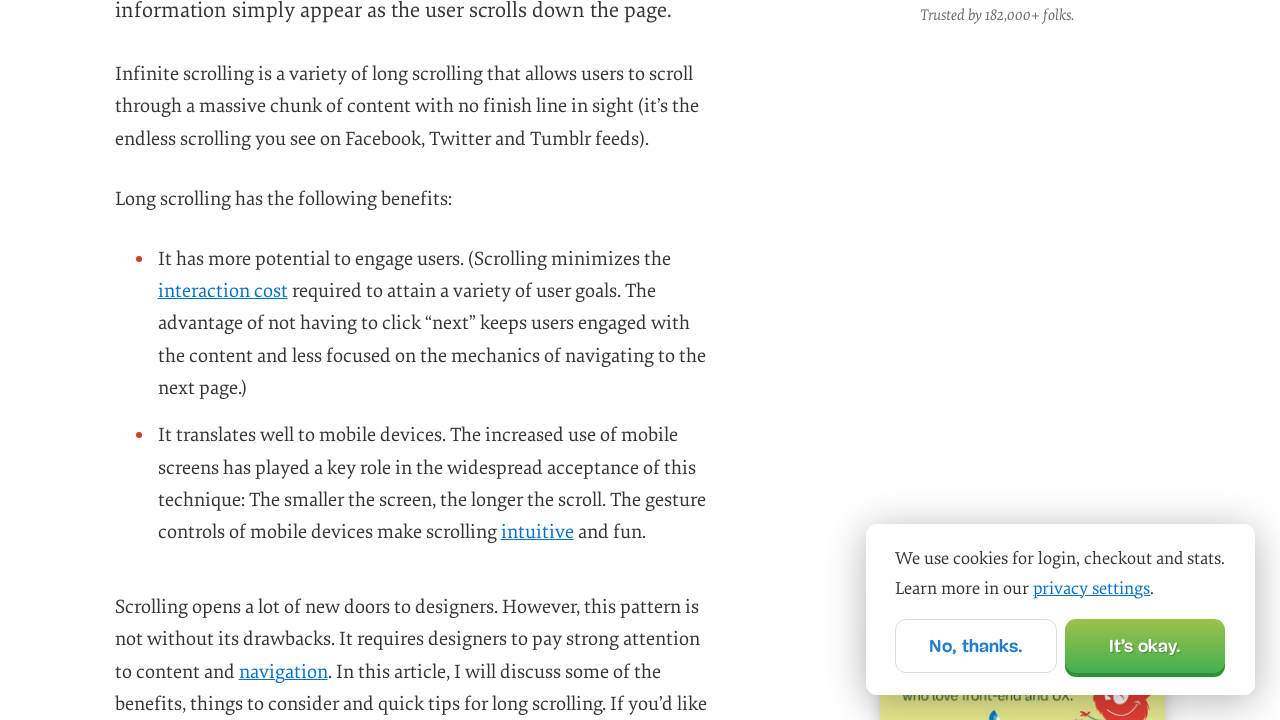

Scrolled down another 1000 pixels
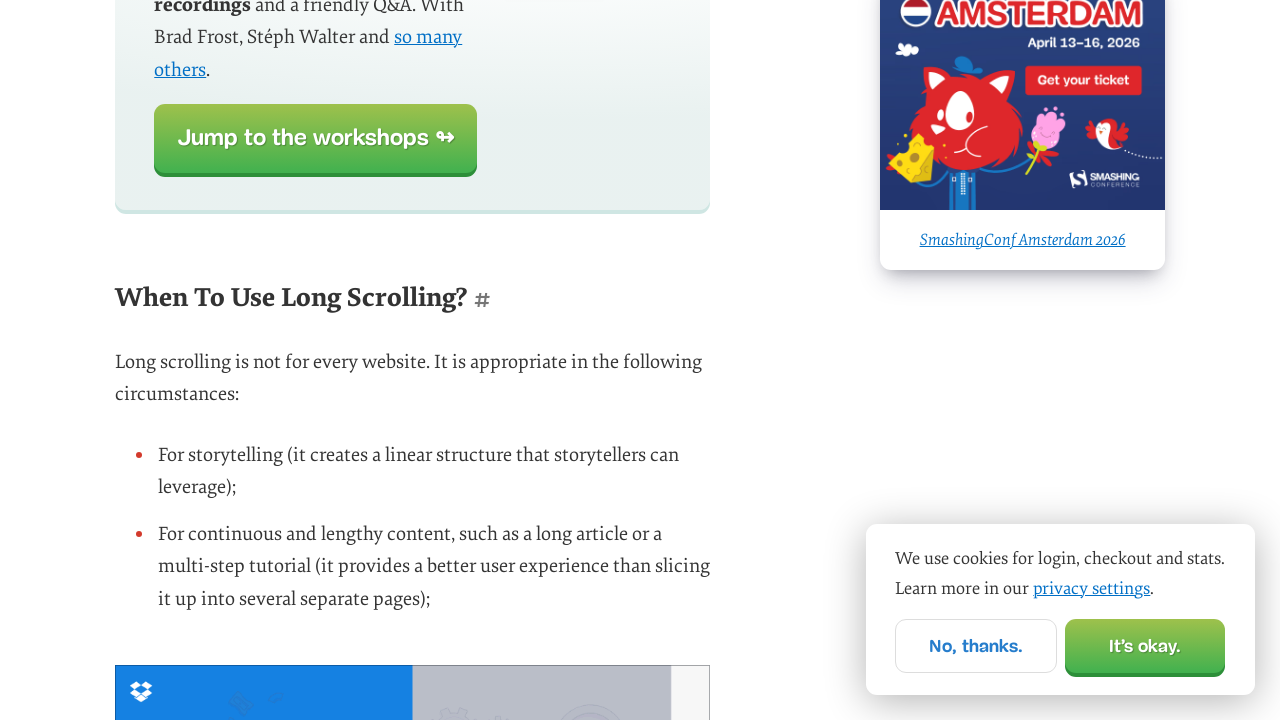

Scrolled down another 1000 pixels
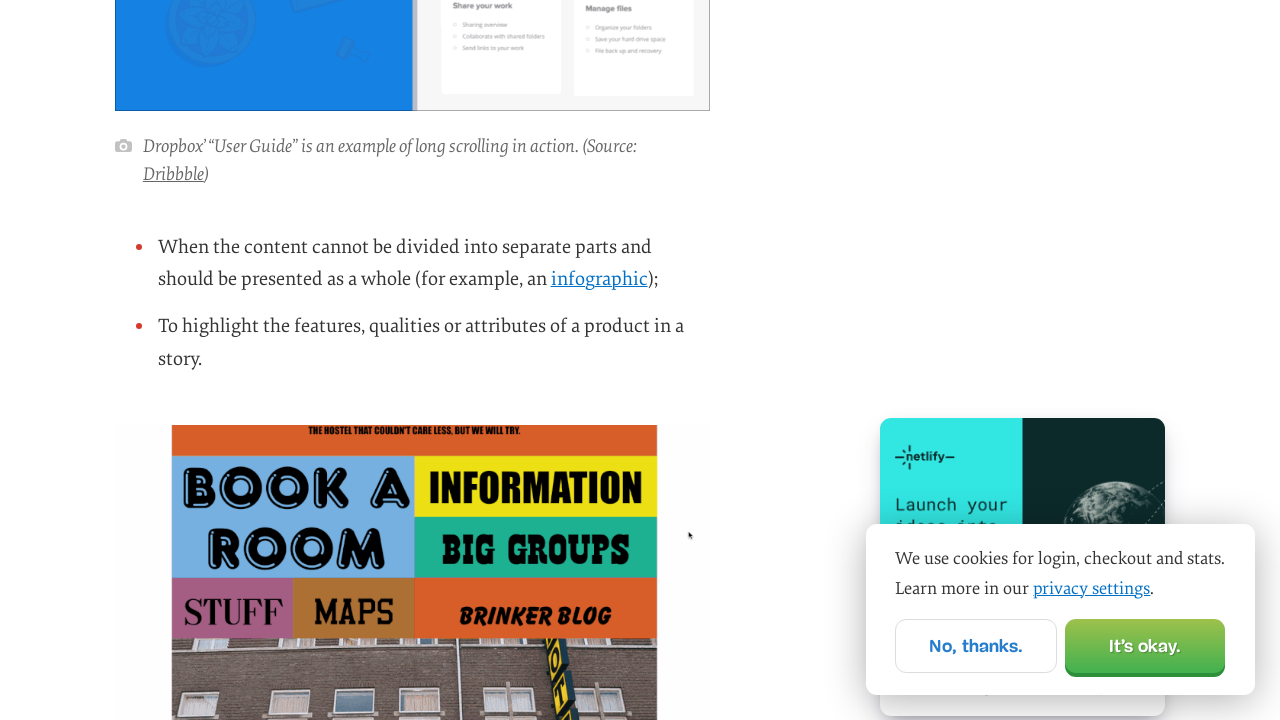

Scrolled to the bottom of the page
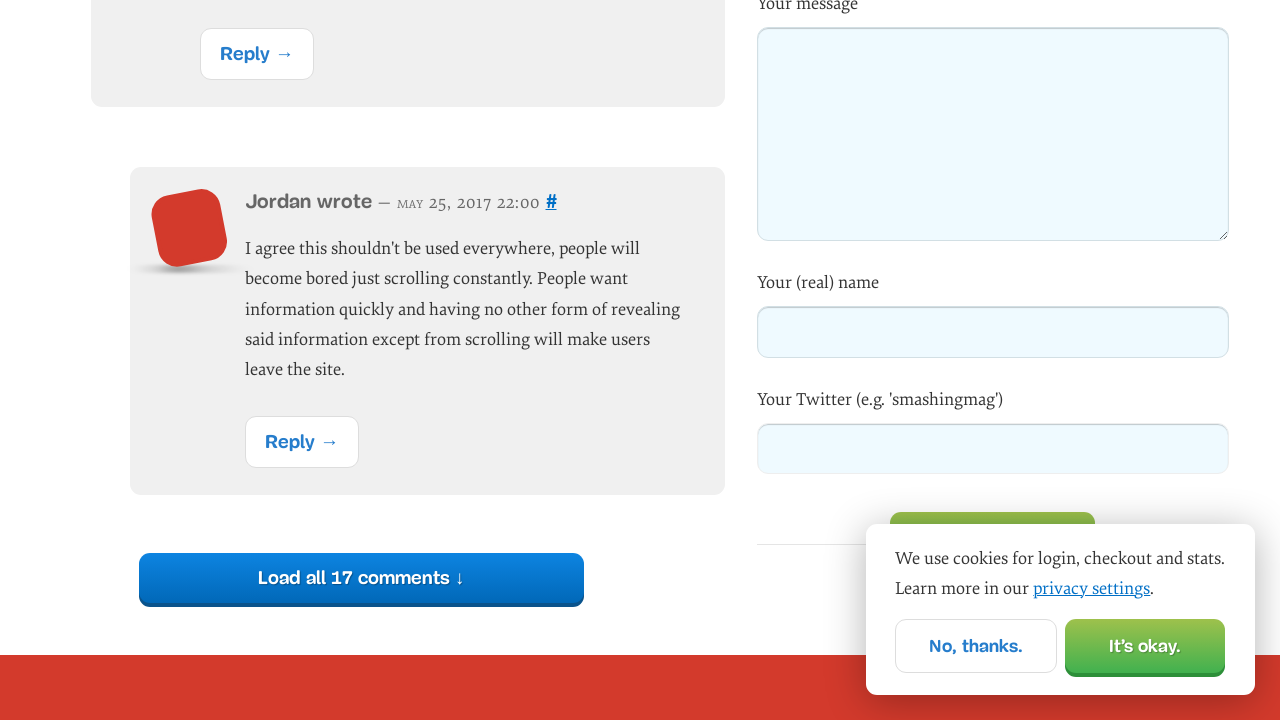

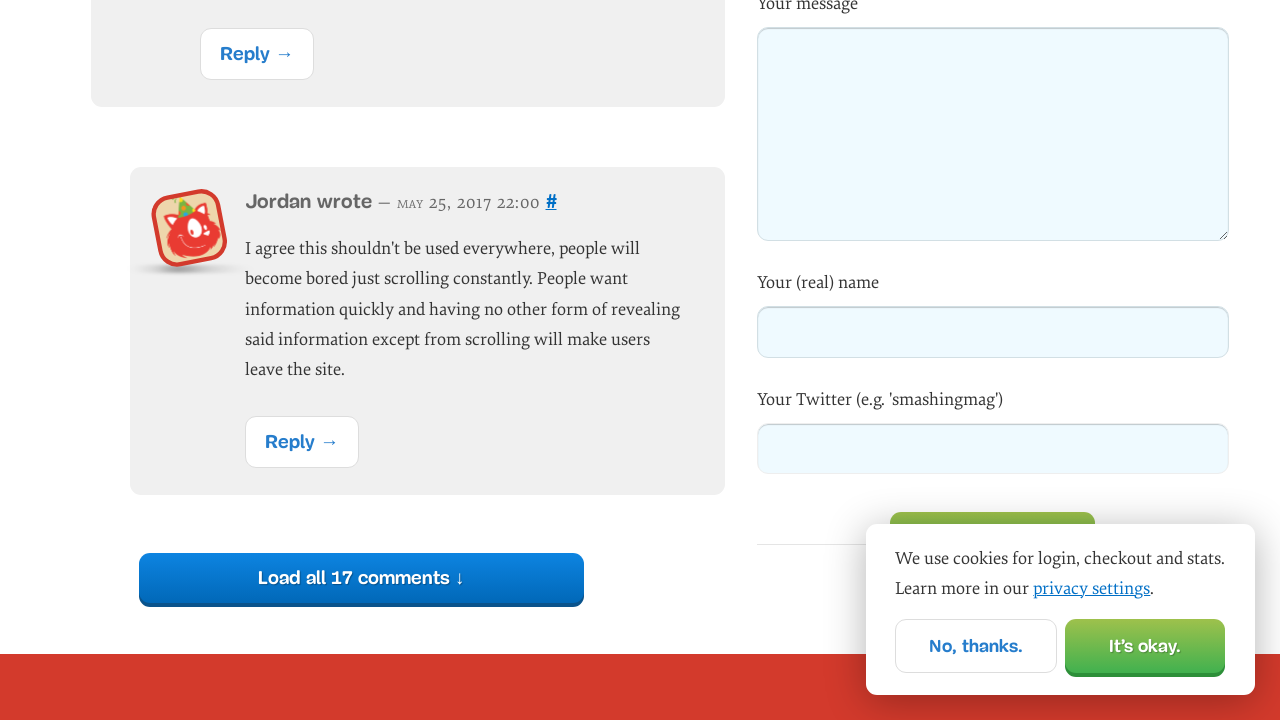